Checks multiple checkbox options for testing expertise areas

Starting URL: https://www.globalsqa.com/samplepagetest/

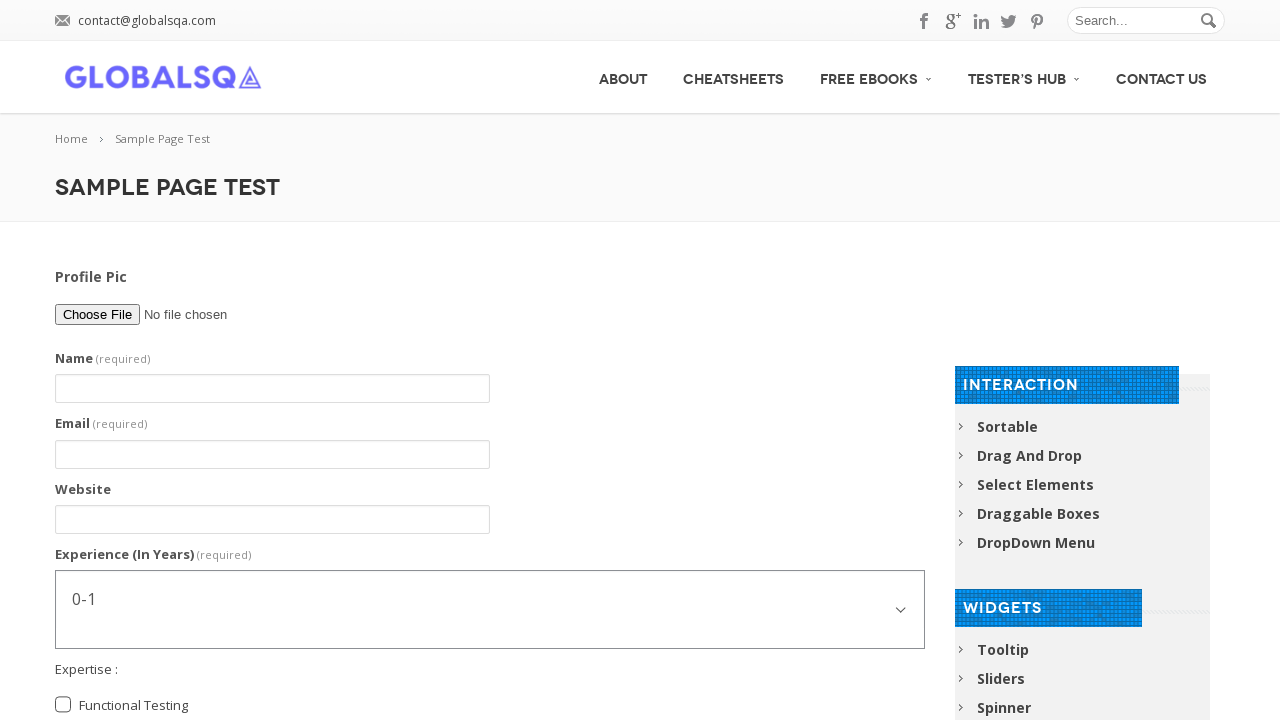

Checked 'Functional Testing' checkbox at (63, 705) on input[value='Functional Testing']
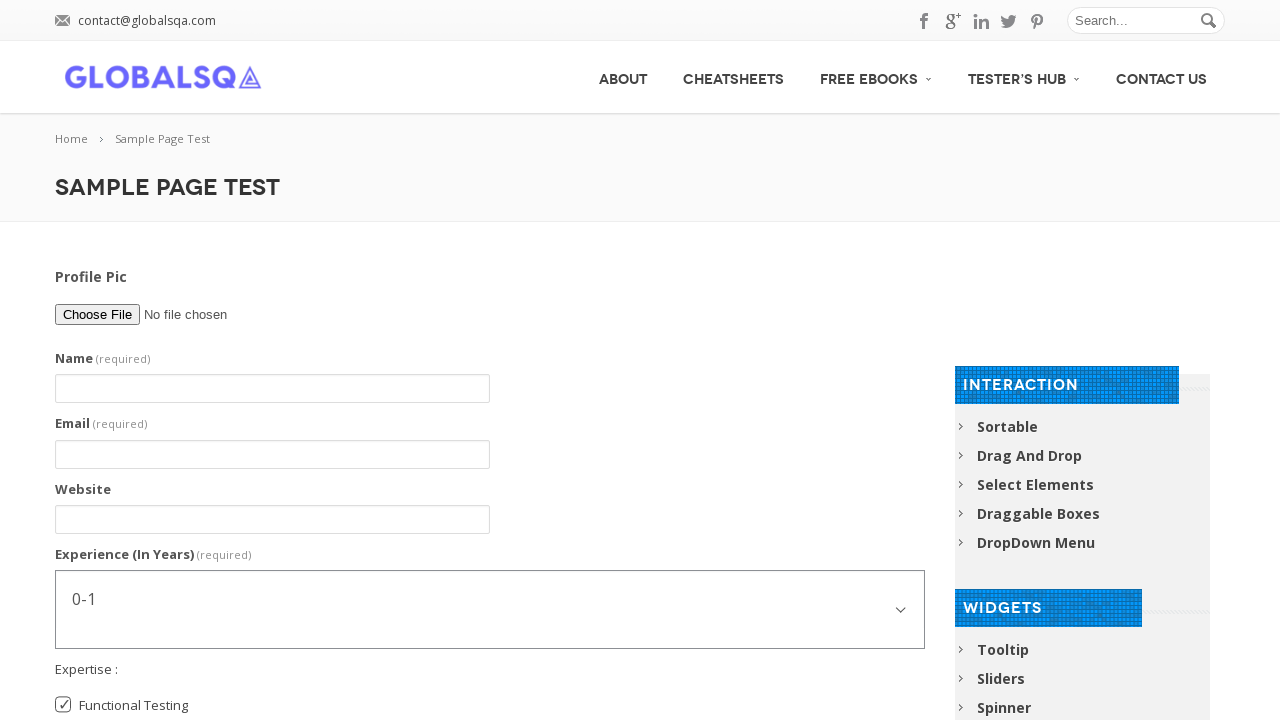

Checked 'Automation Testing' checkbox at (63, 377) on input[value='Automation Testing']
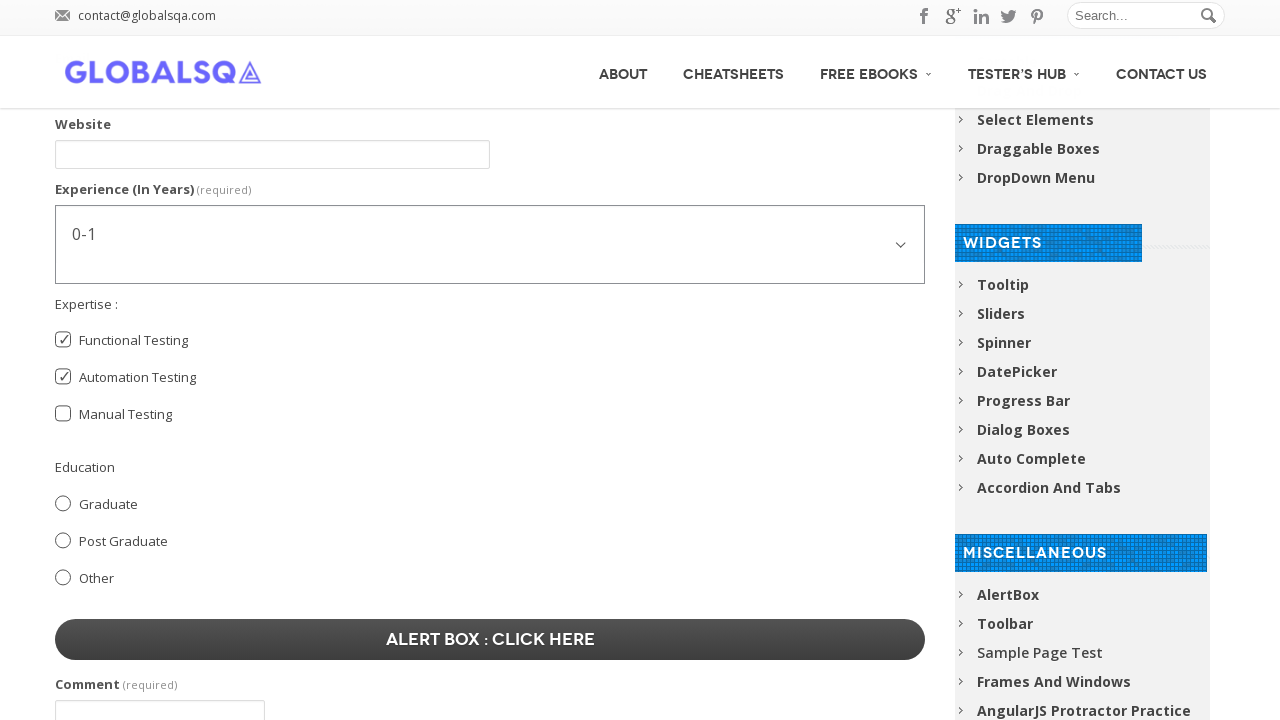

Checked 'Manual Testing' checkbox at (63, 414) on input[value='Manual Testing']
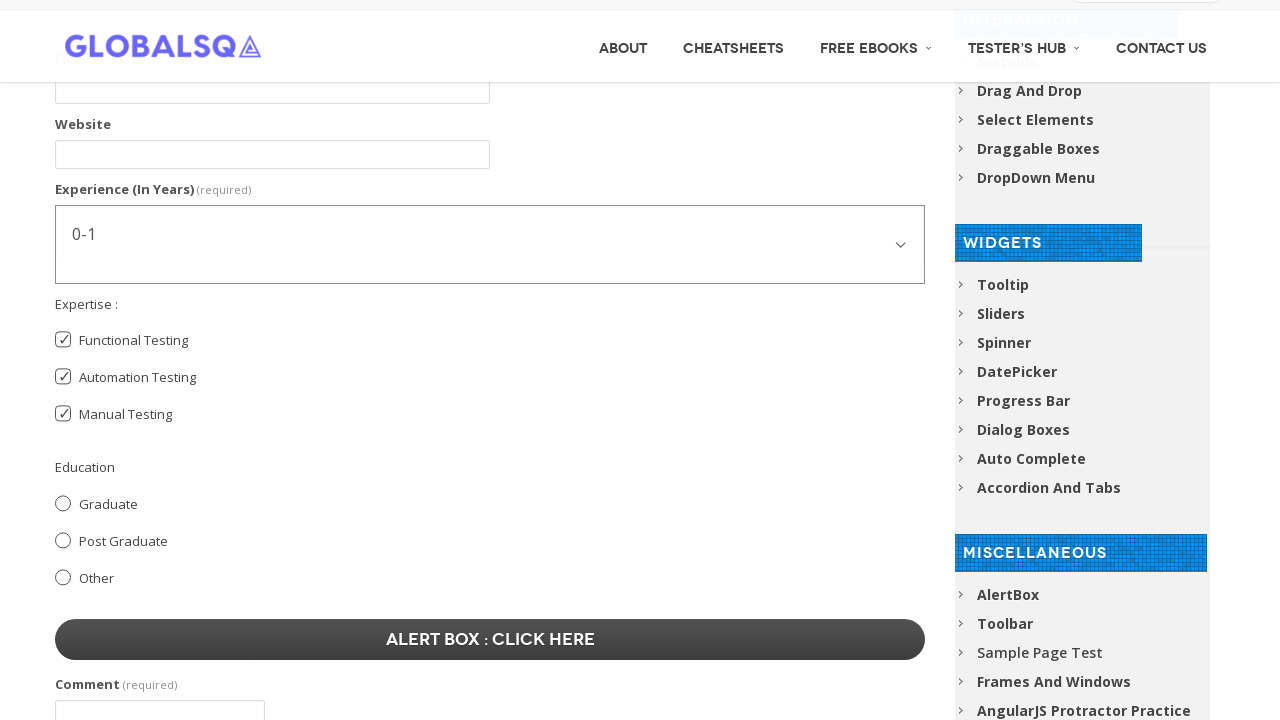

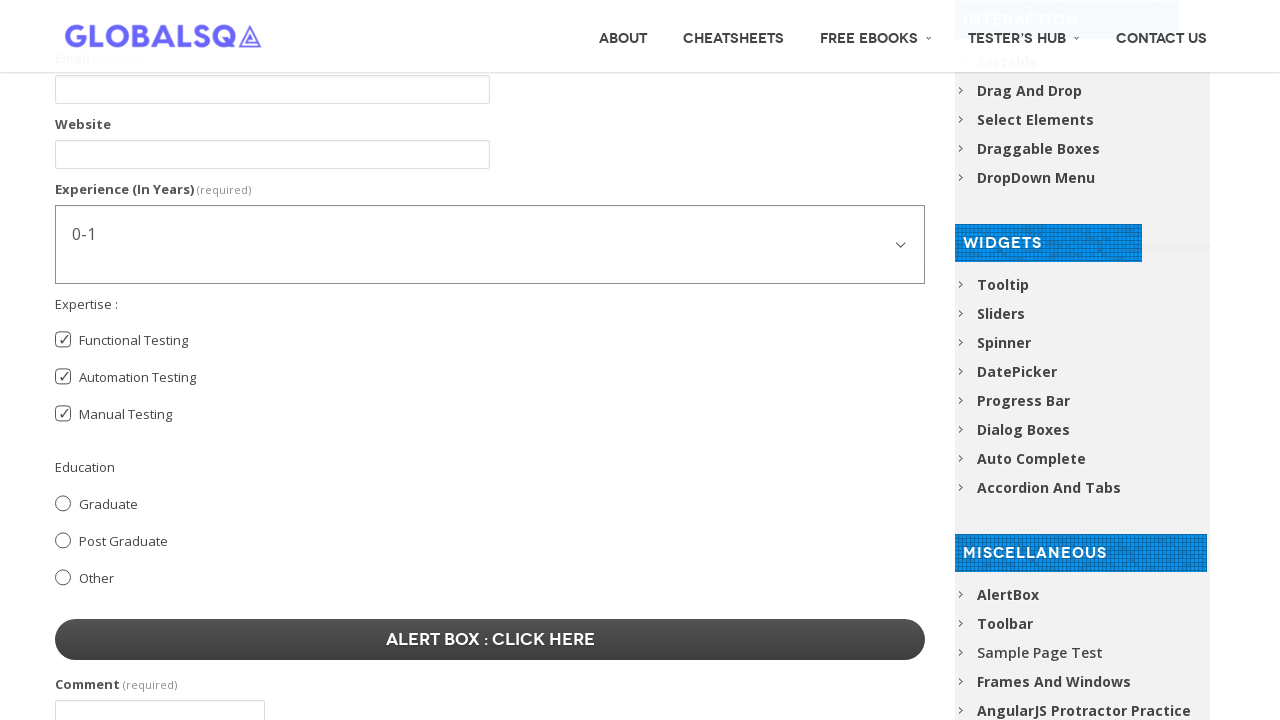